Tests auto-suggestive dropdown by typing "Ind" and attempting to select "Indonesia" from the suggestions list.

Starting URL: https://rahulshettyacademy.com/AutomationPractice/

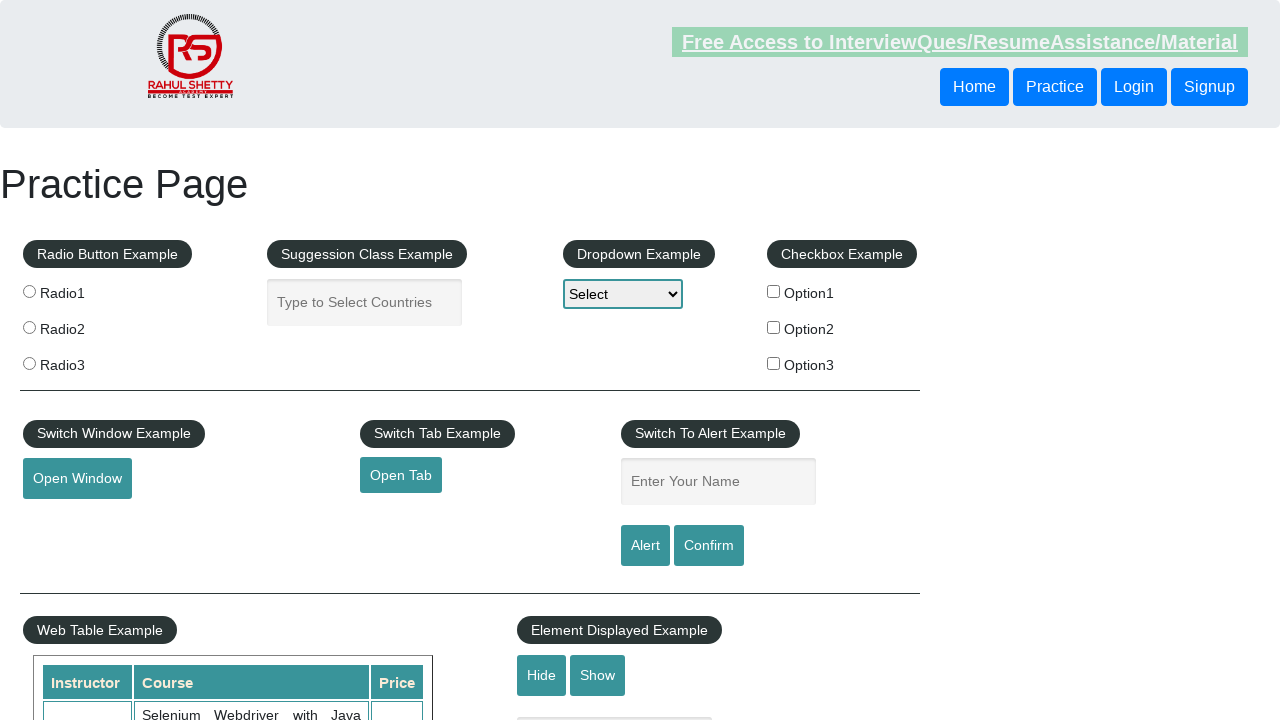

Typed 'Ind' in autocomplete field to trigger suggestions on #autocomplete
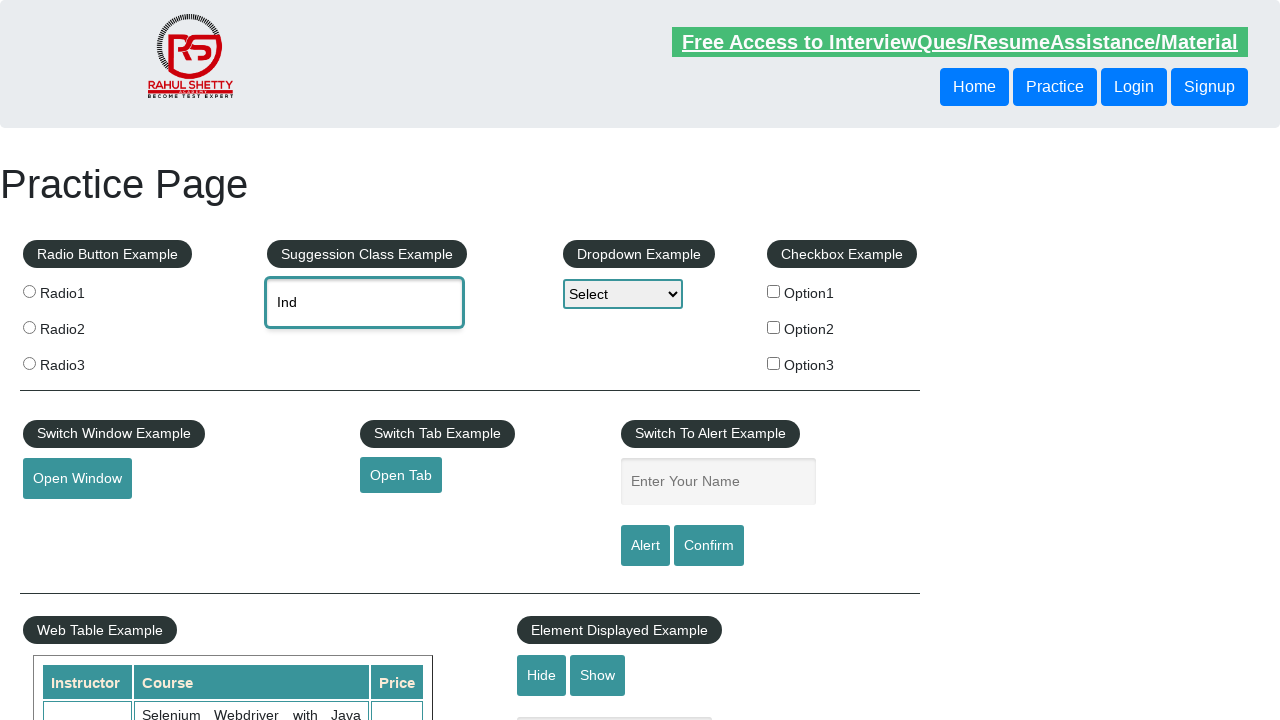

Waited 2000ms for suggestions to appear
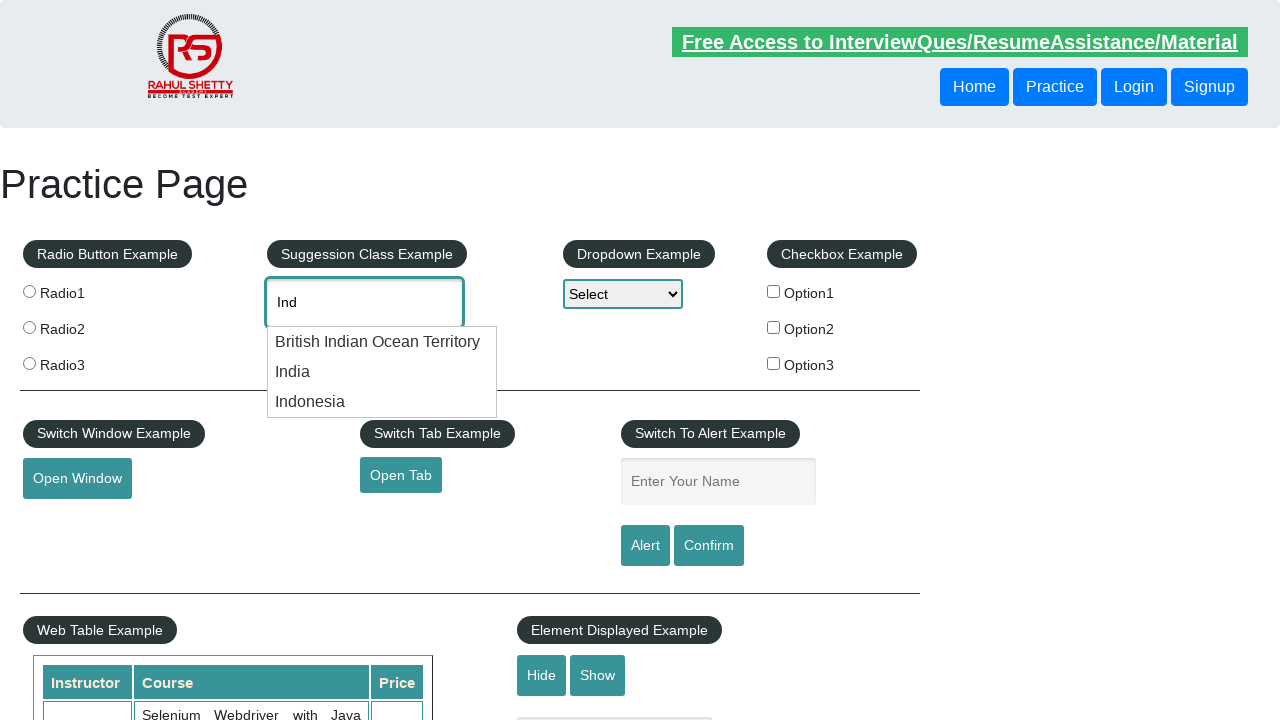

Suggestion list with ui-menu-item elements loaded
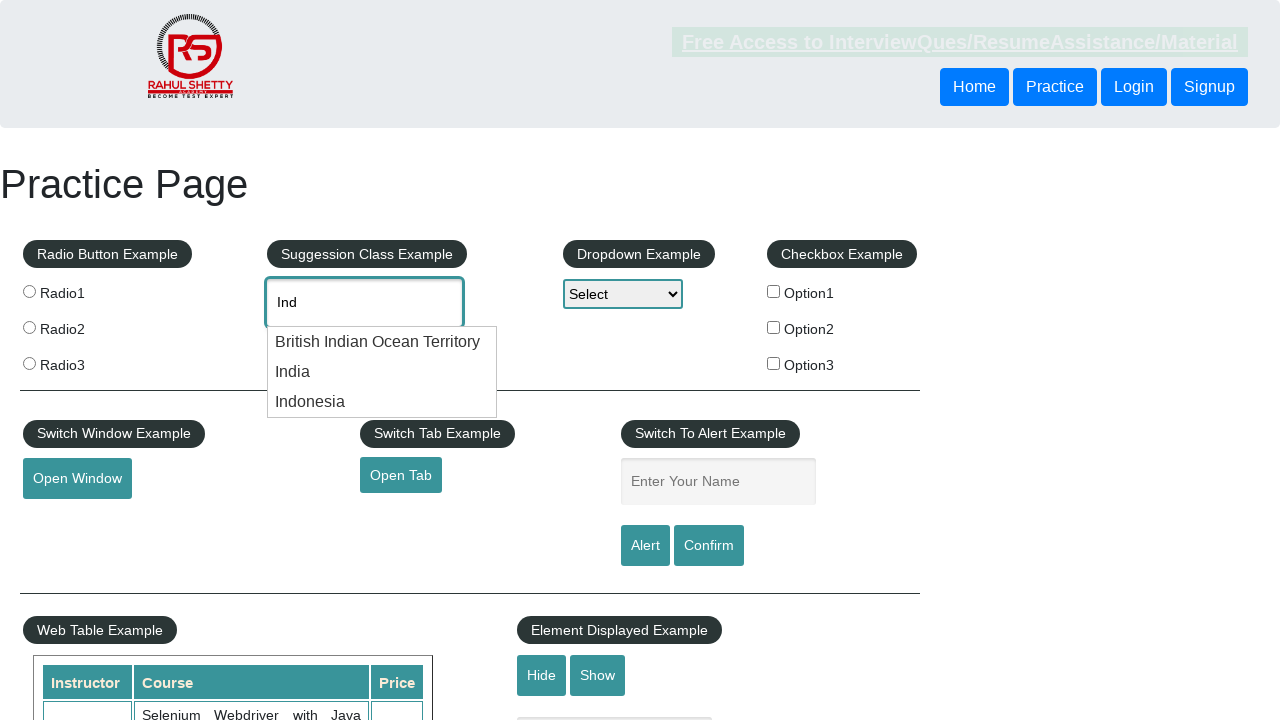

Located all suggestion items from dropdown
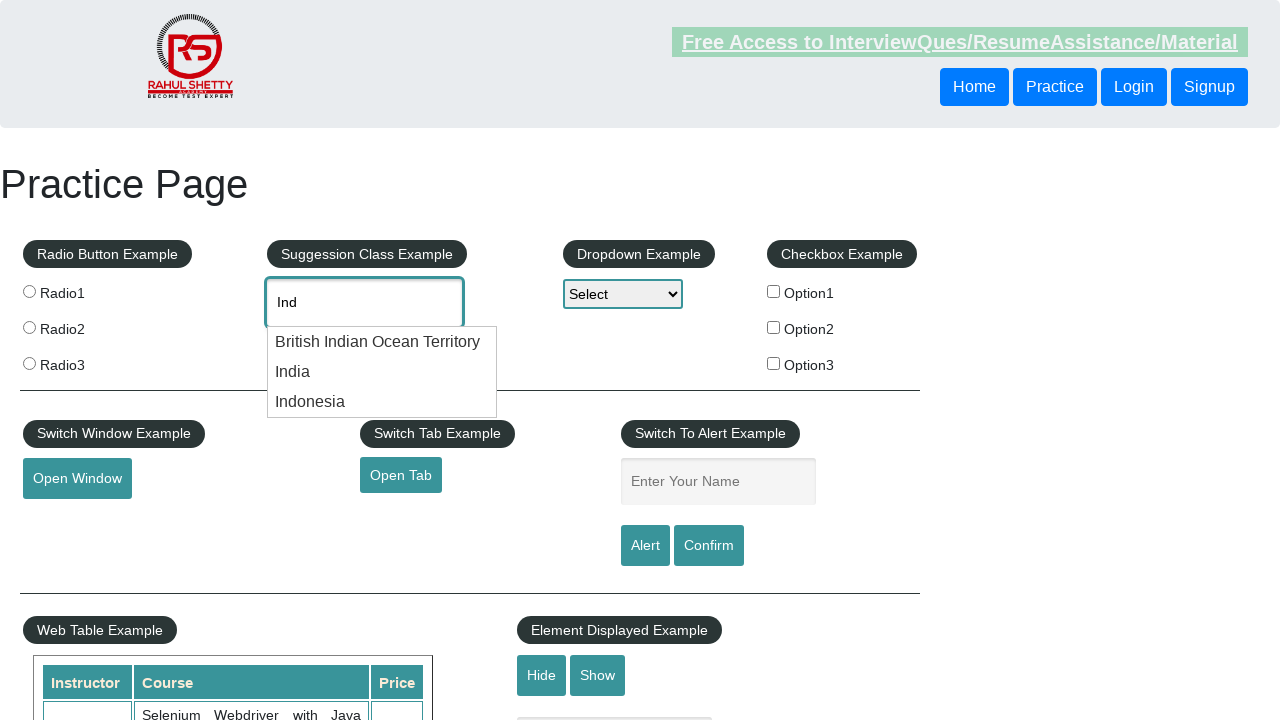

Found and clicked 'Indonesia' from suggestions list at (382, 402) on .ui-menu-item >> nth=2
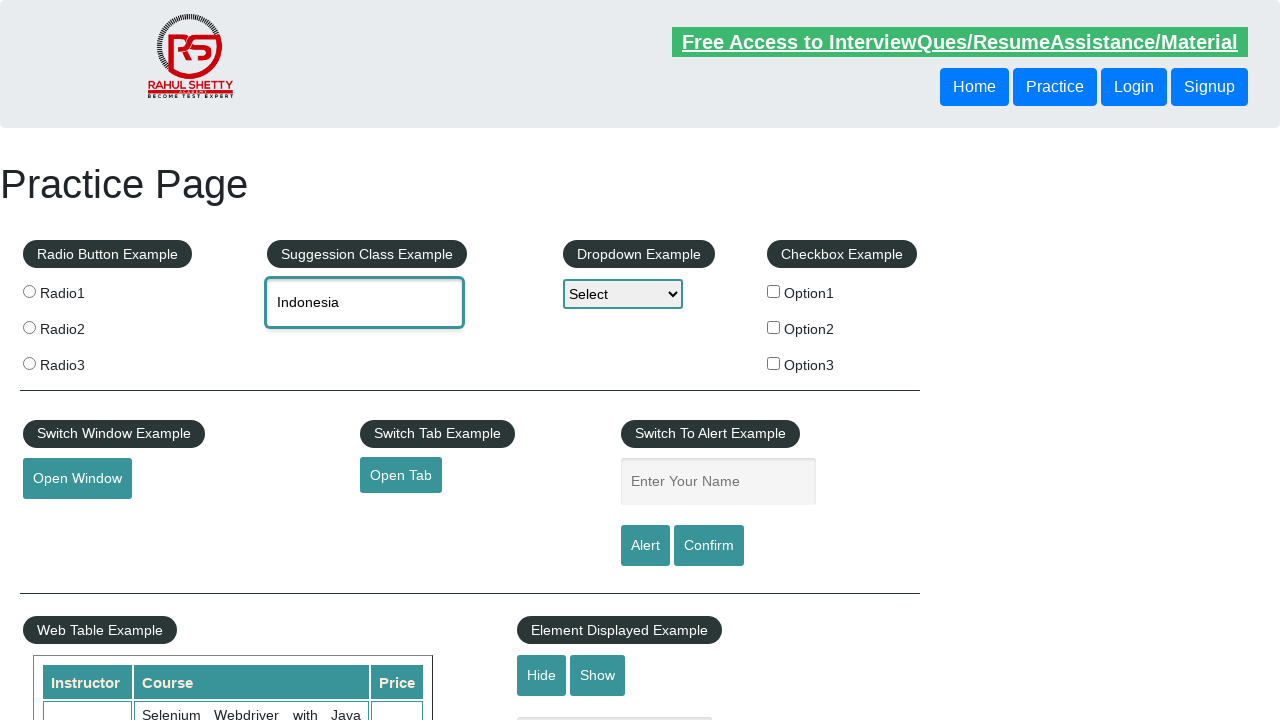

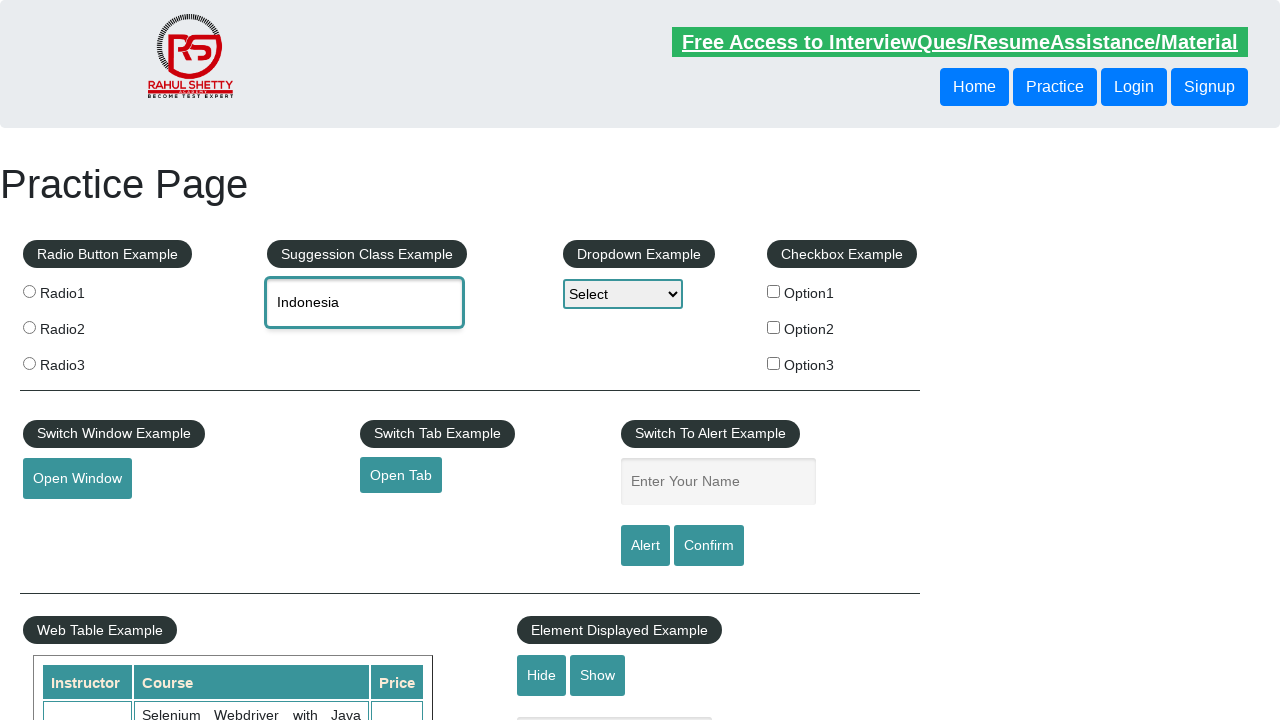